Navigates to the Vadamalayan organization website and verifies that the page contains navigational links.

Starting URL: https://www.vadamalayan.org/

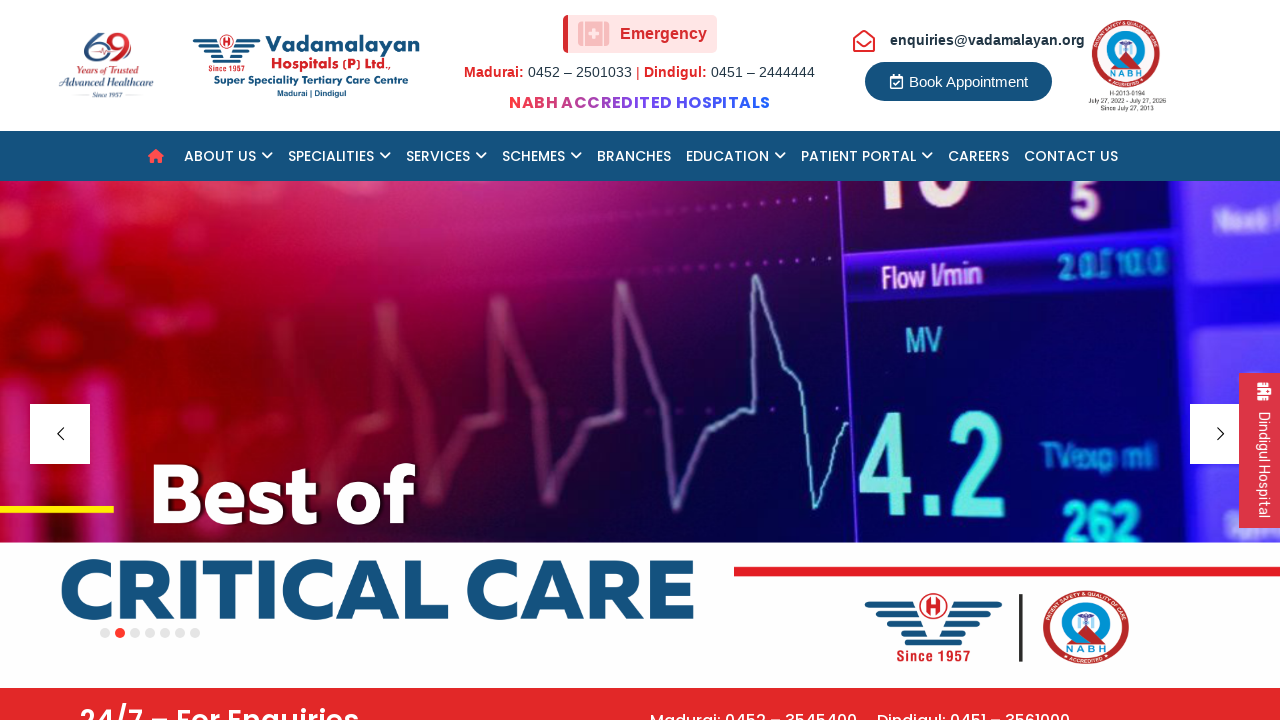

Navigated to Vadamalayan organization website
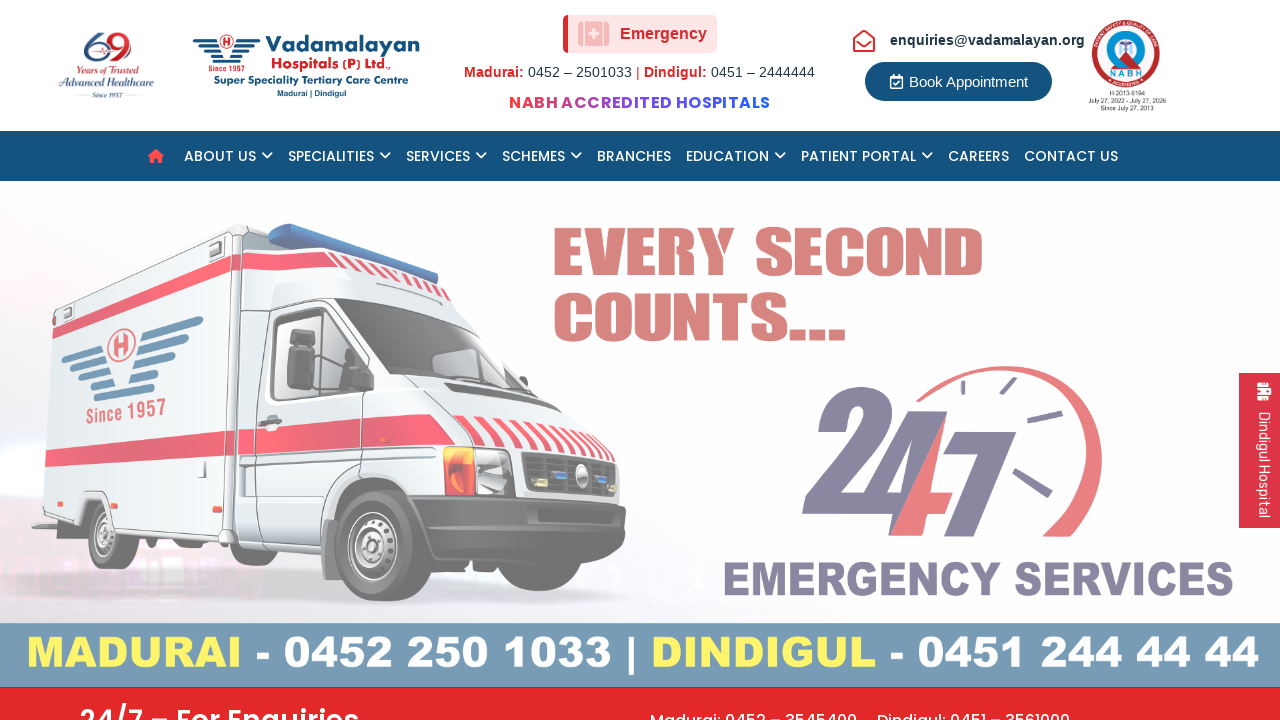

Waited for page links to load
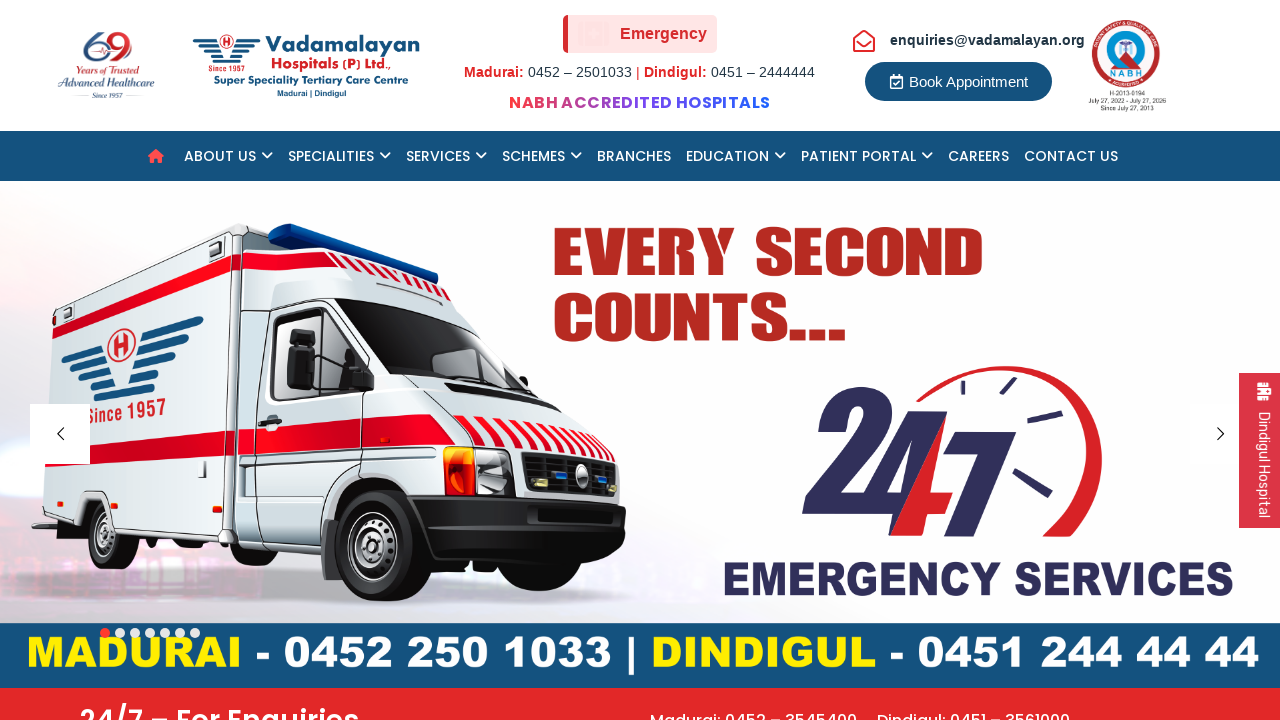

Located all anchor elements on the page
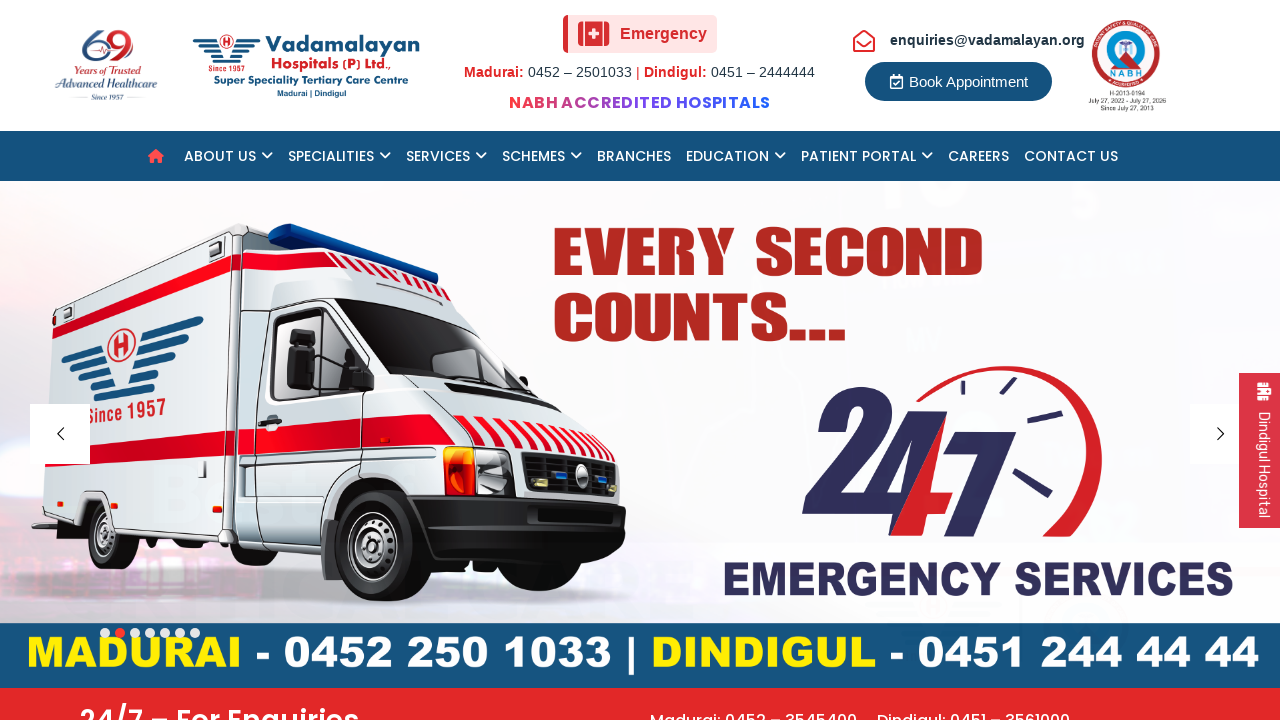

Verified that page contains navigation links
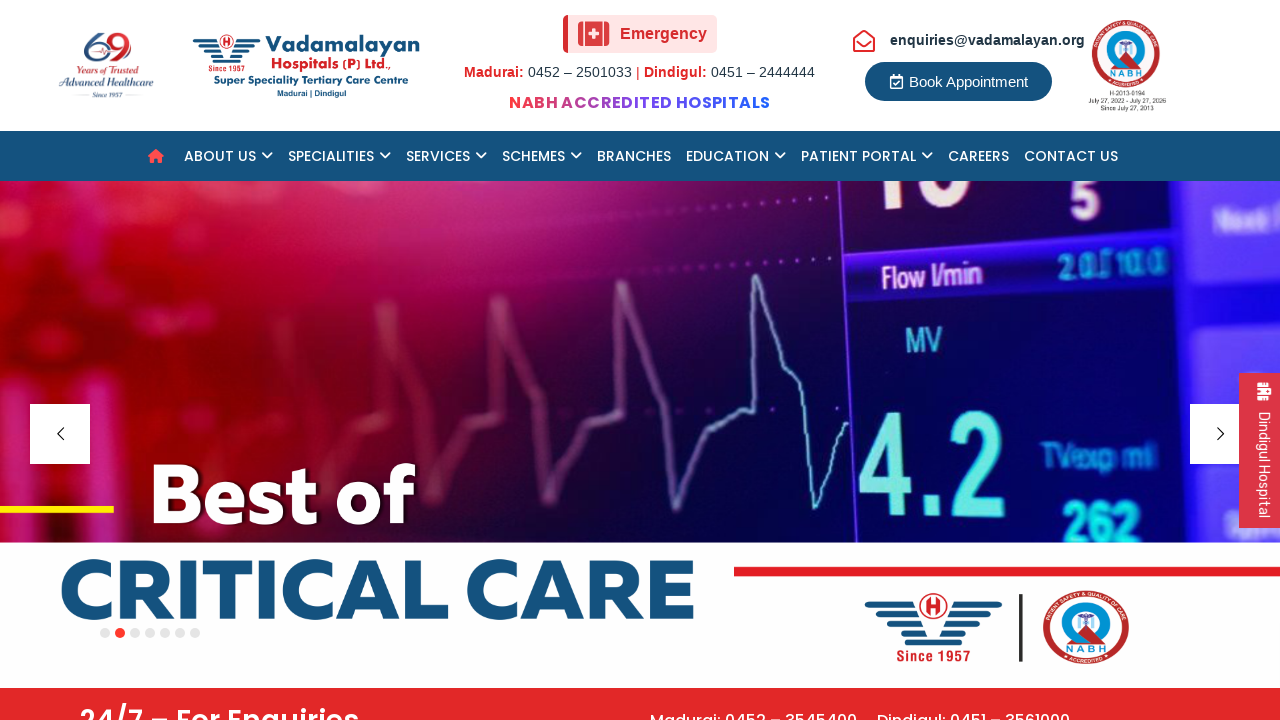

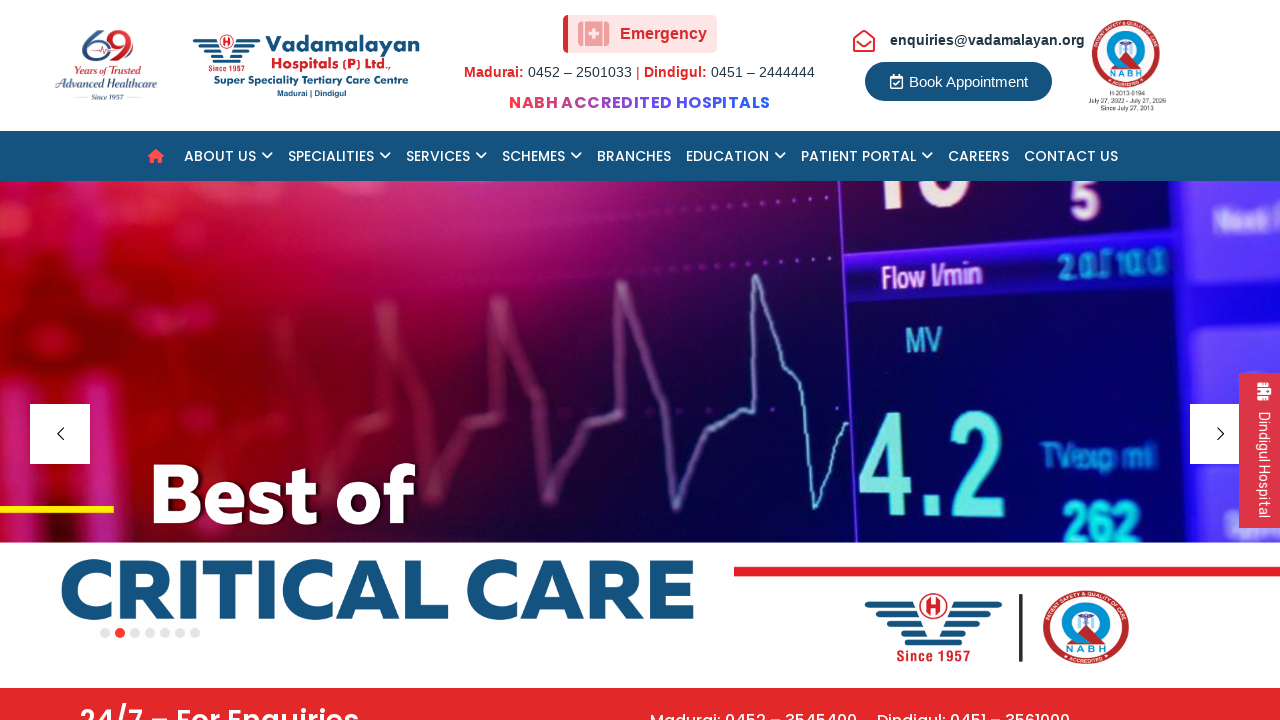